Tests navigation functionality by clicking a link, going back, and refreshing the page

Starting URL: https://www.selenium.dev/

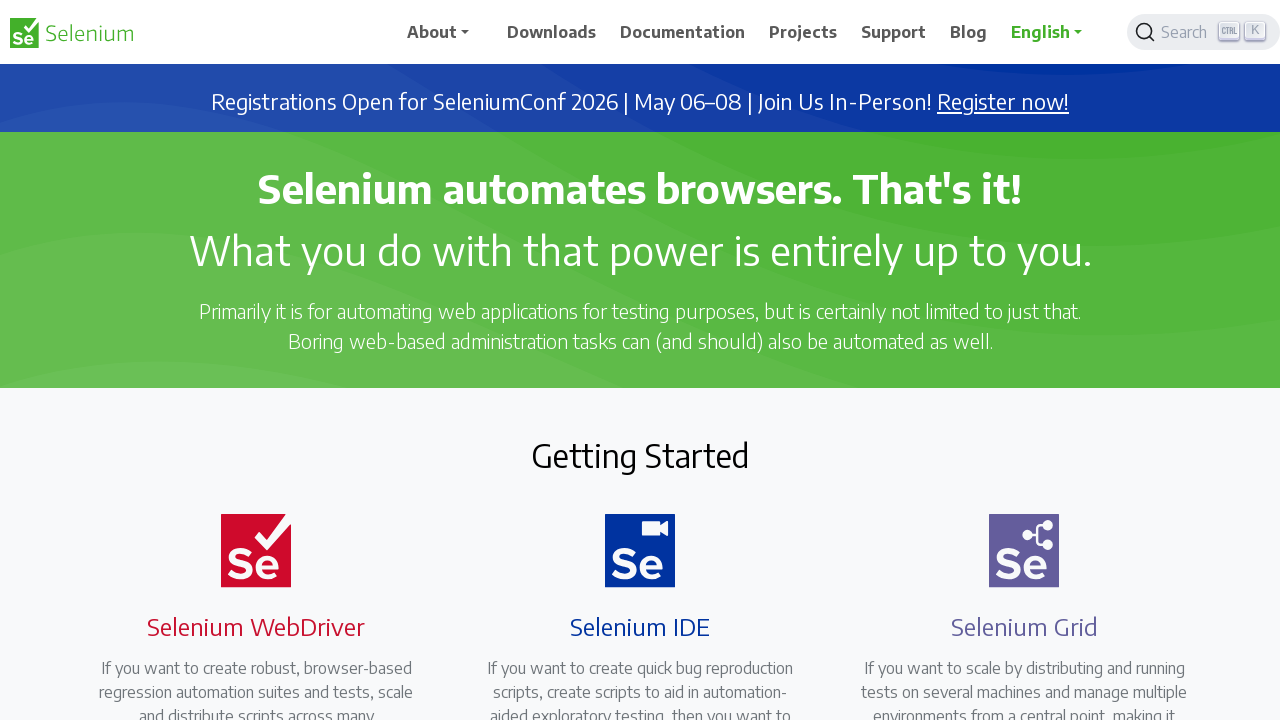

Scrolled down the page by 200 pixels
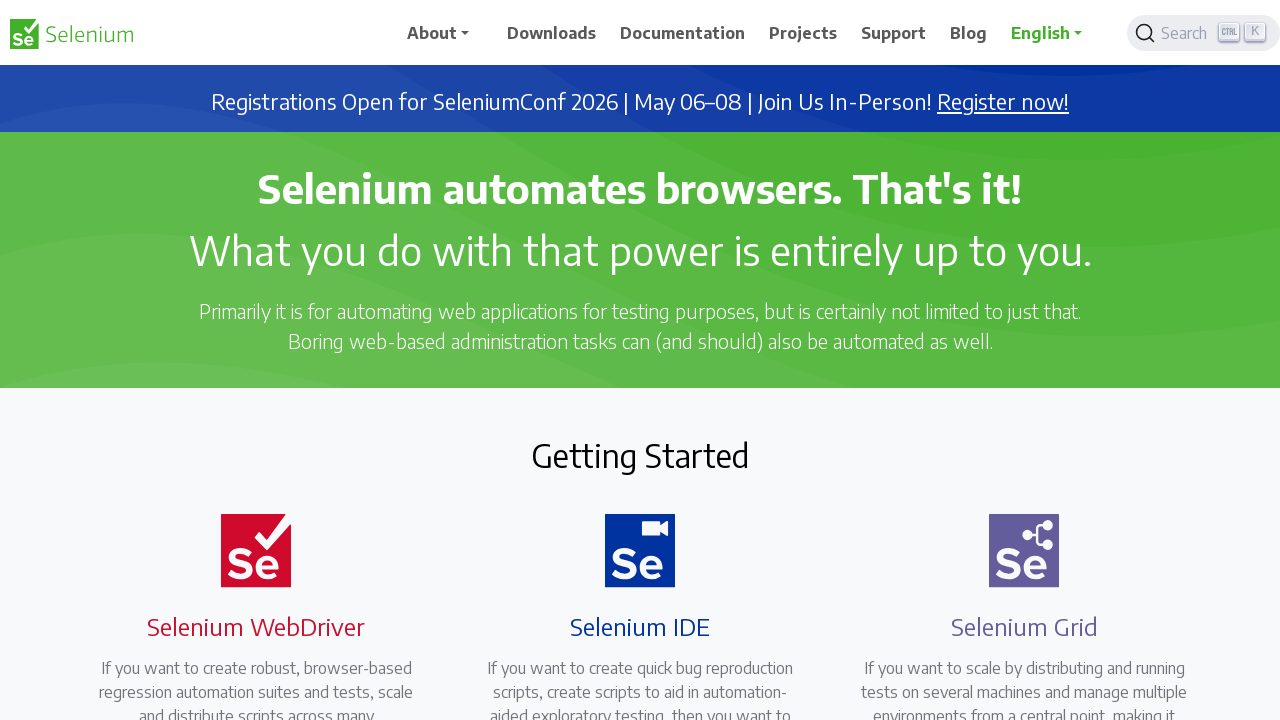

Clicked on the WebDriver link at (244, 668) on a.selenium-webdriver
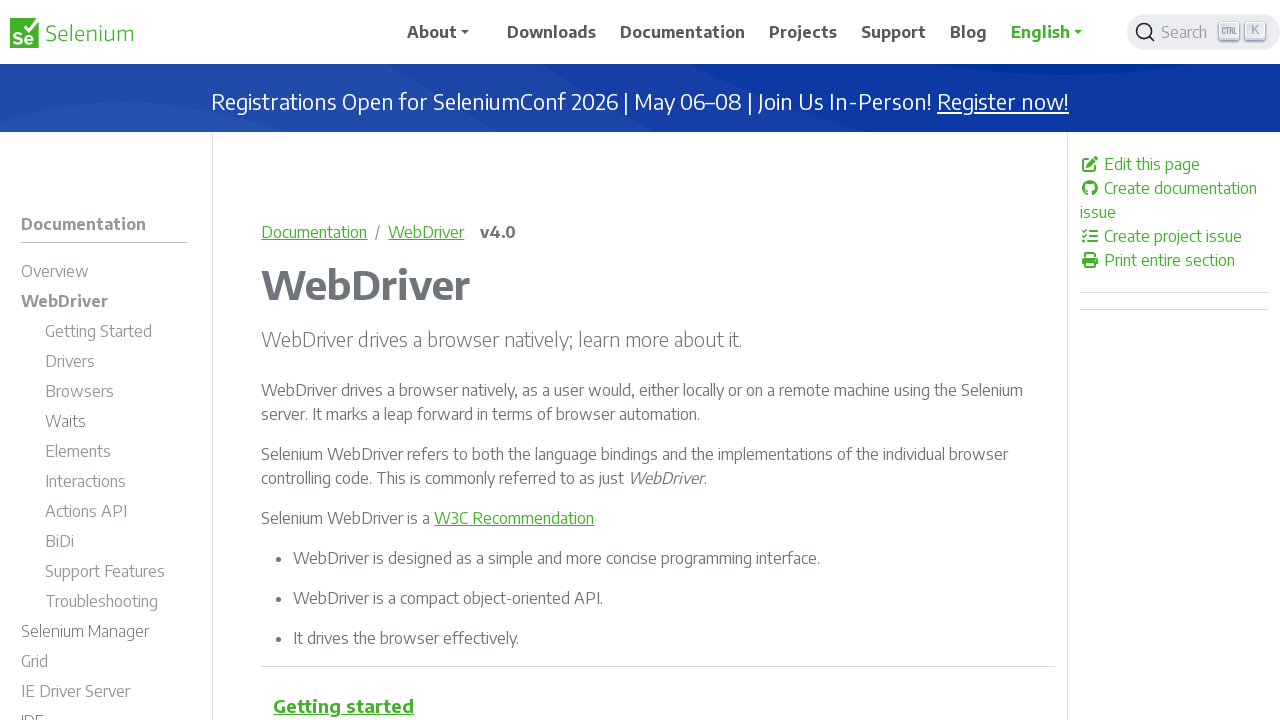

Navigated back to the previous page
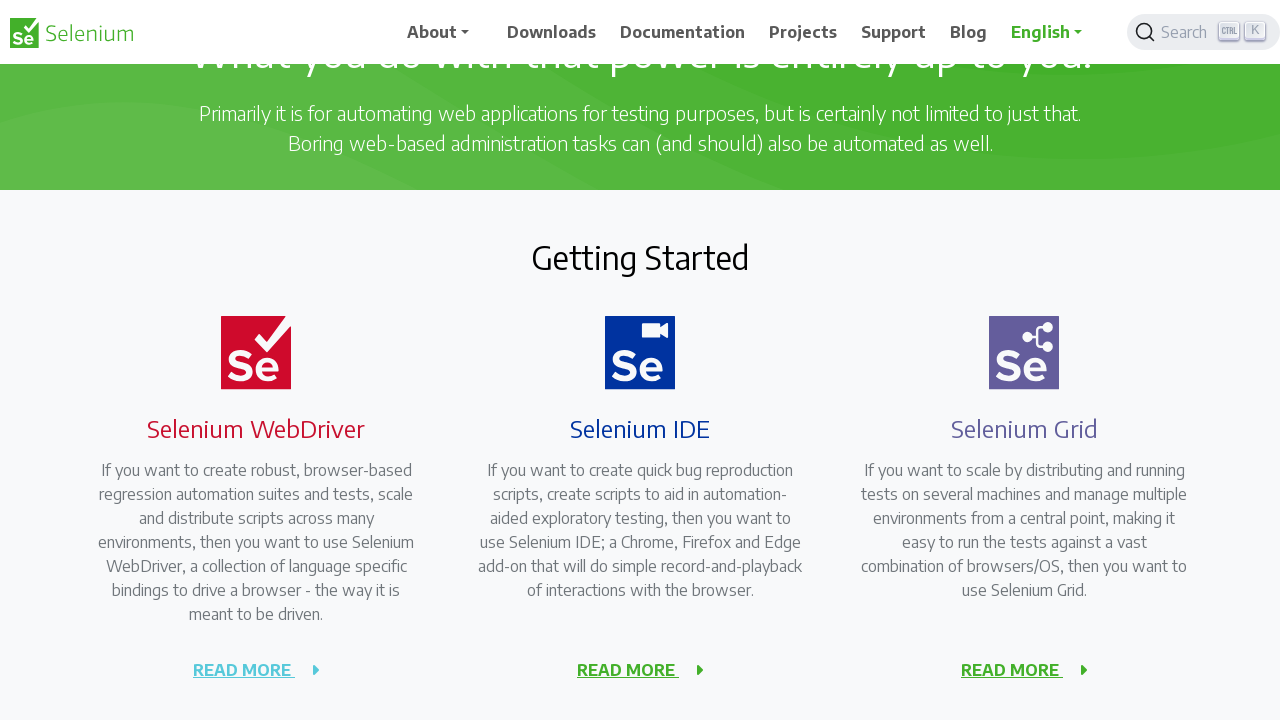

Refreshed the page
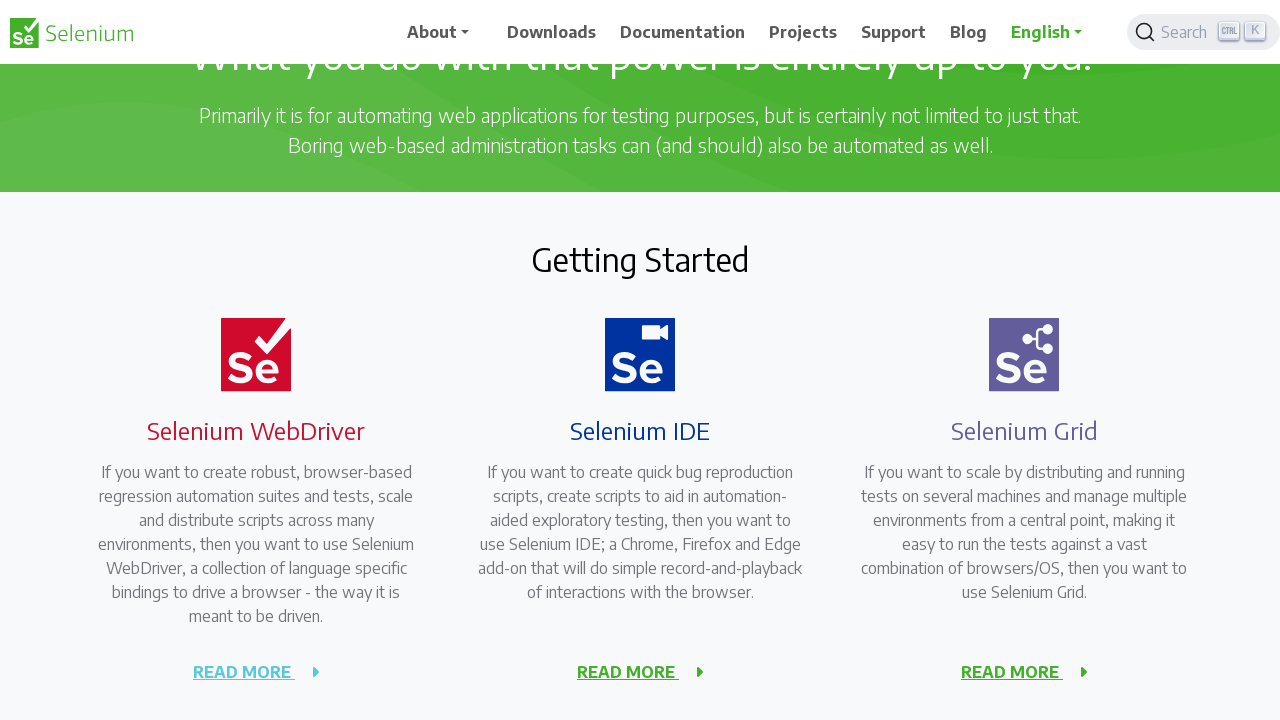

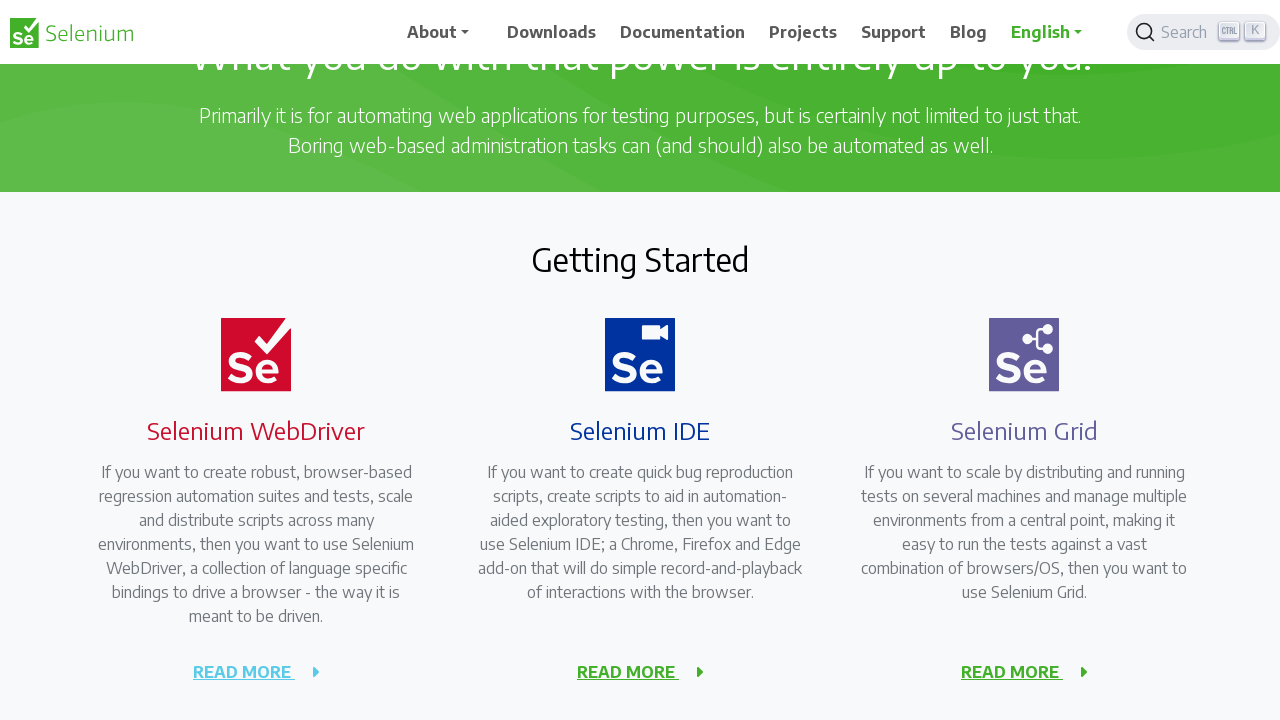